Navigates to the TechGlobal homepage and verifies the social media links in the footer are present

Starting URL: https://www.techglobal-training.com/

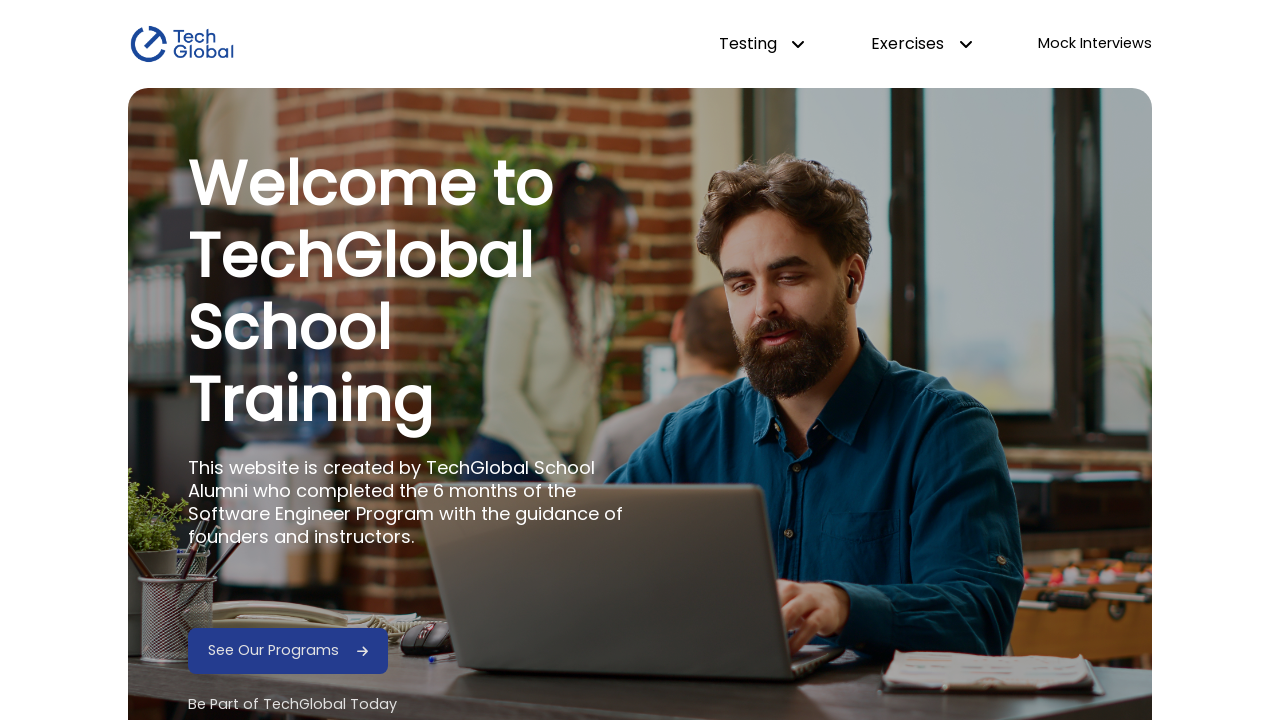

Navigated to TechGlobal homepage
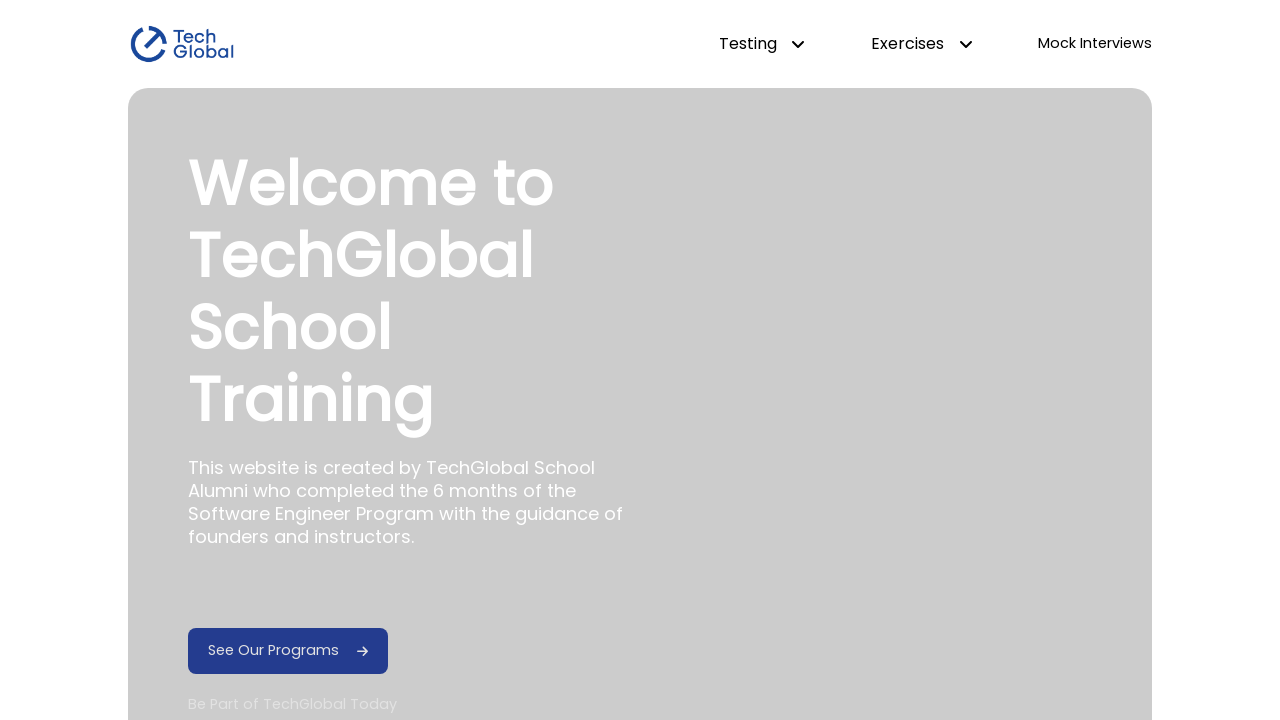

Footer socials section loaded
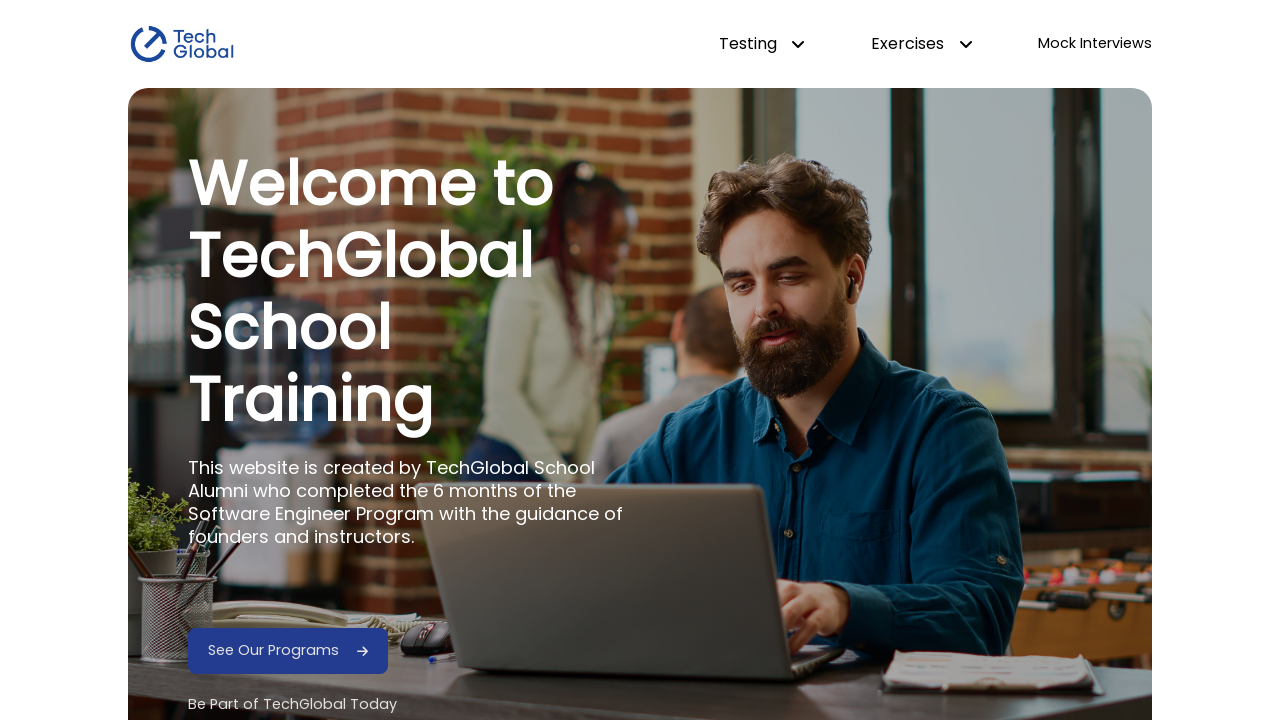

LinkedIn social media link is present in footer
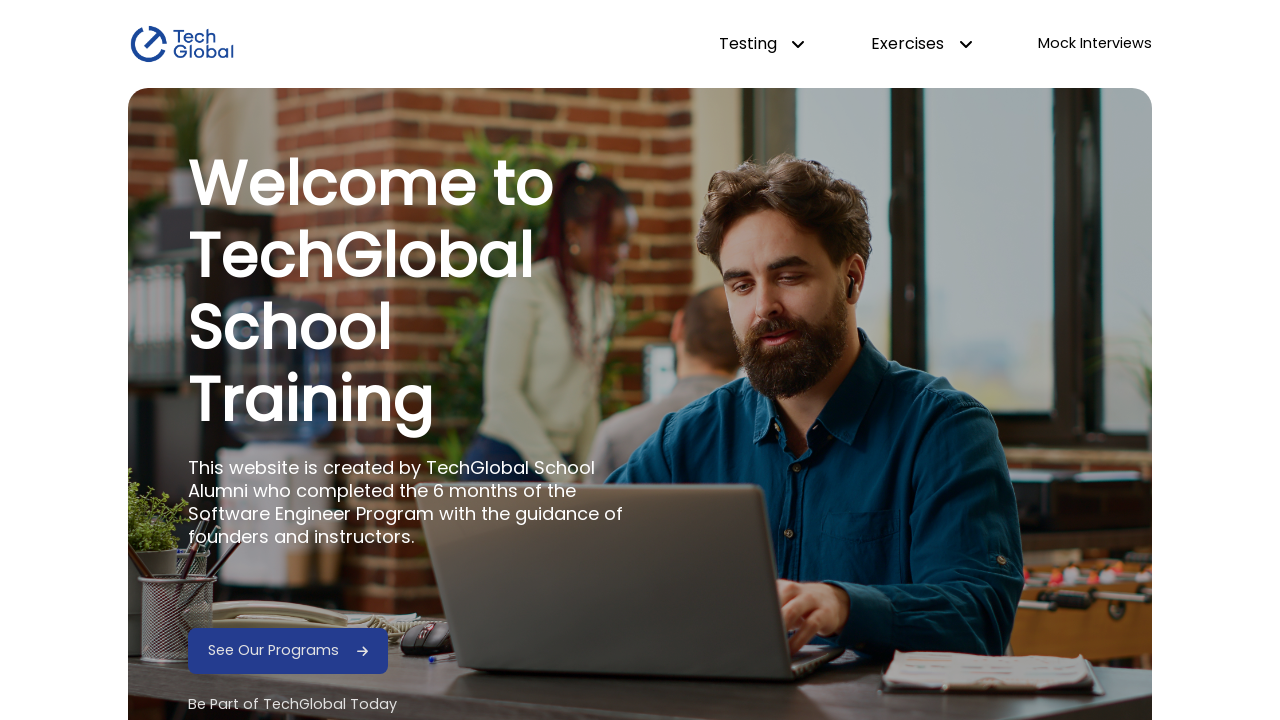

Facebook social media link is present in footer
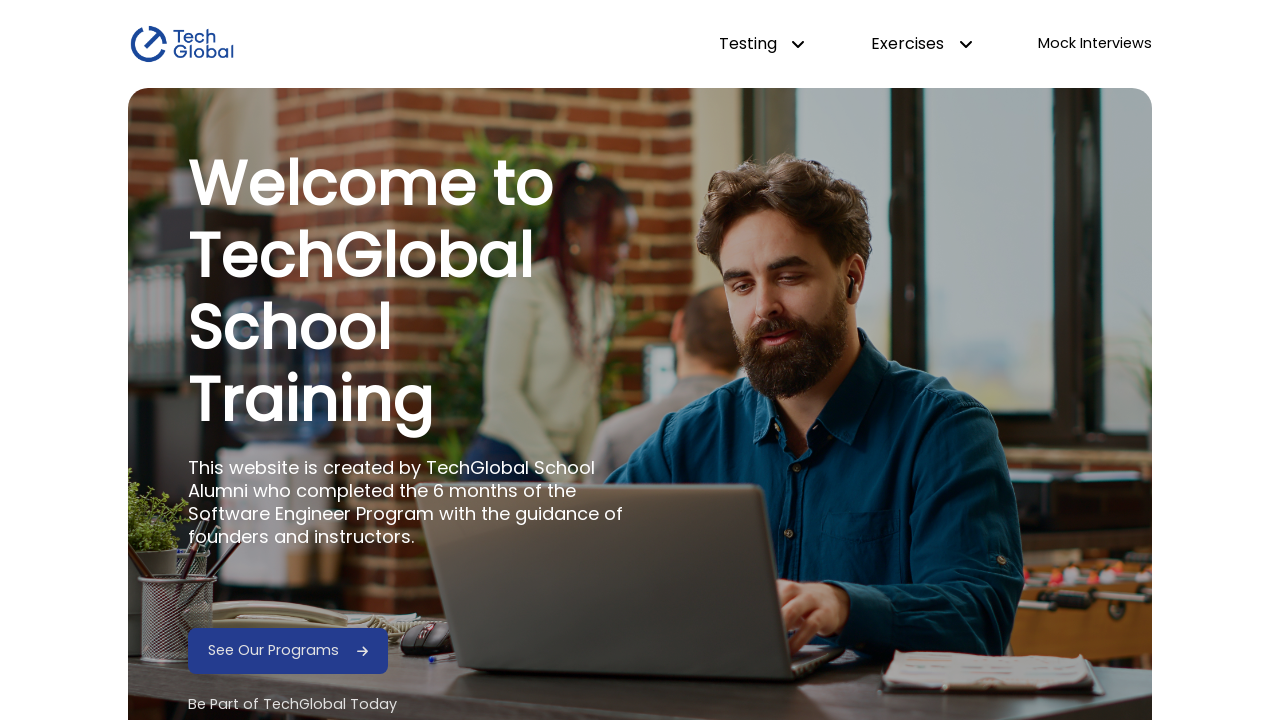

Instagram social media link is present in footer
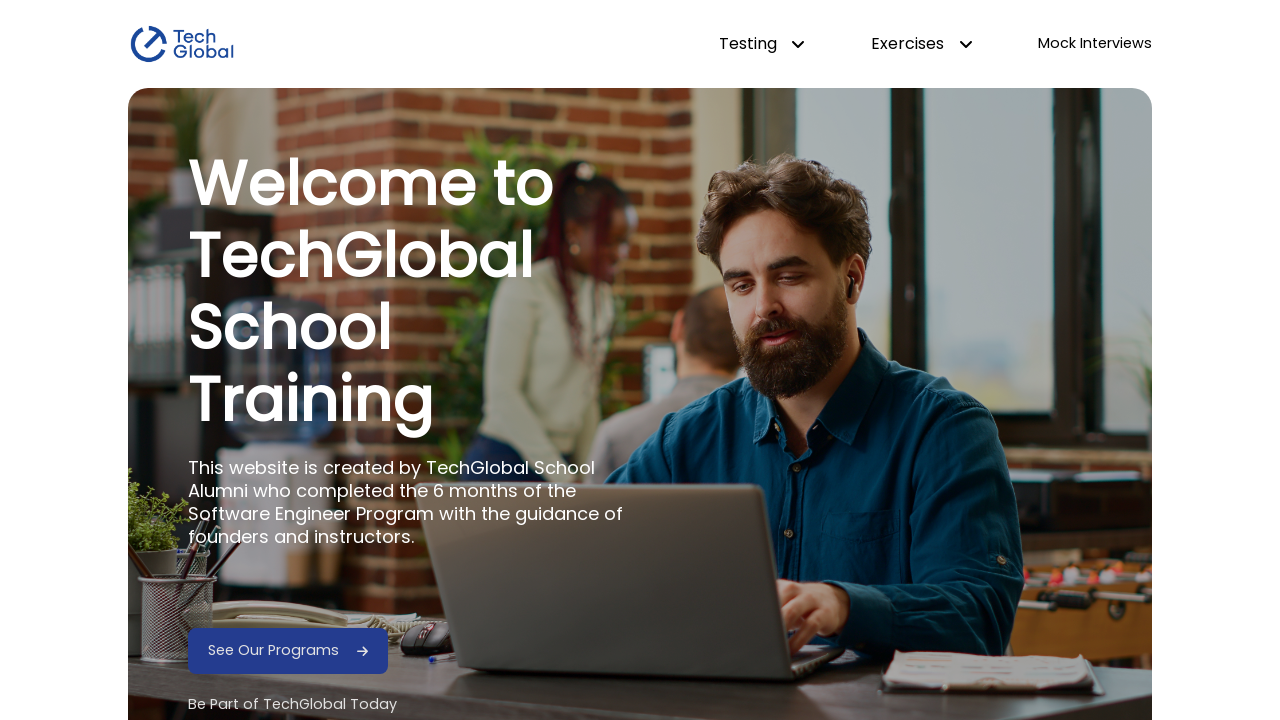

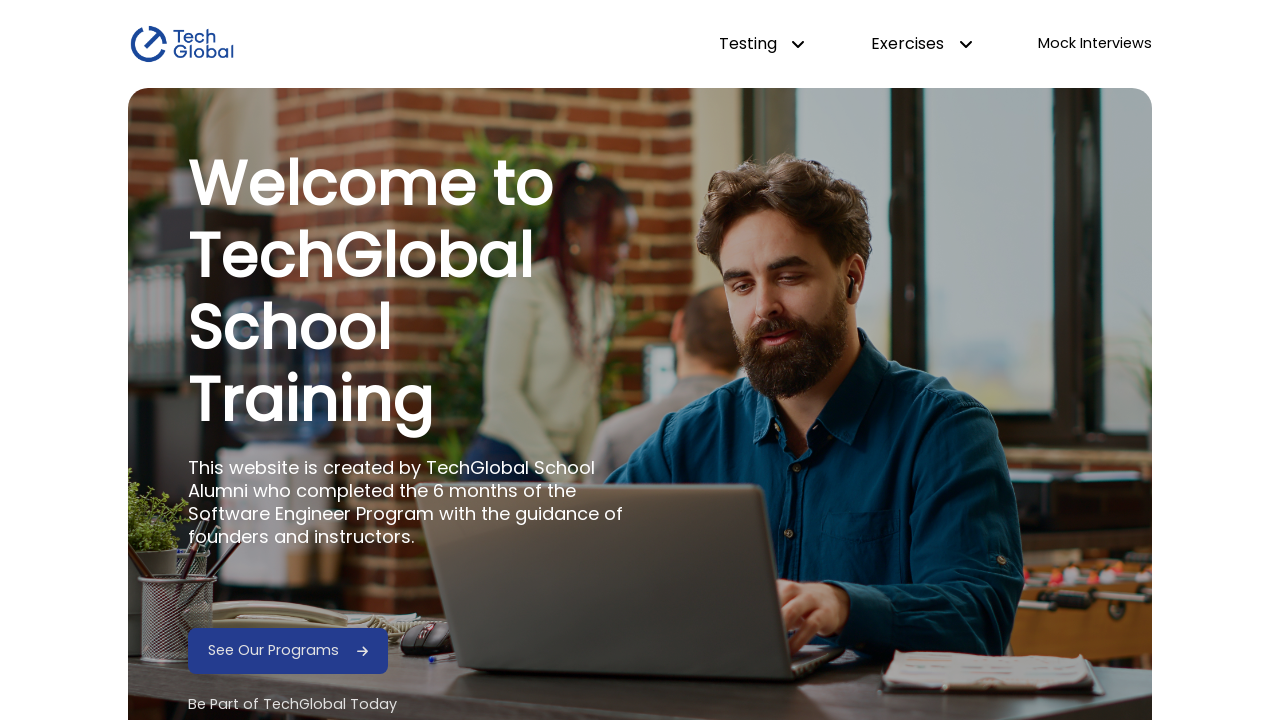